Tests form validation by submitting login form with empty username but filled password

Starting URL: https://demo.applitools.com/hackathon.html

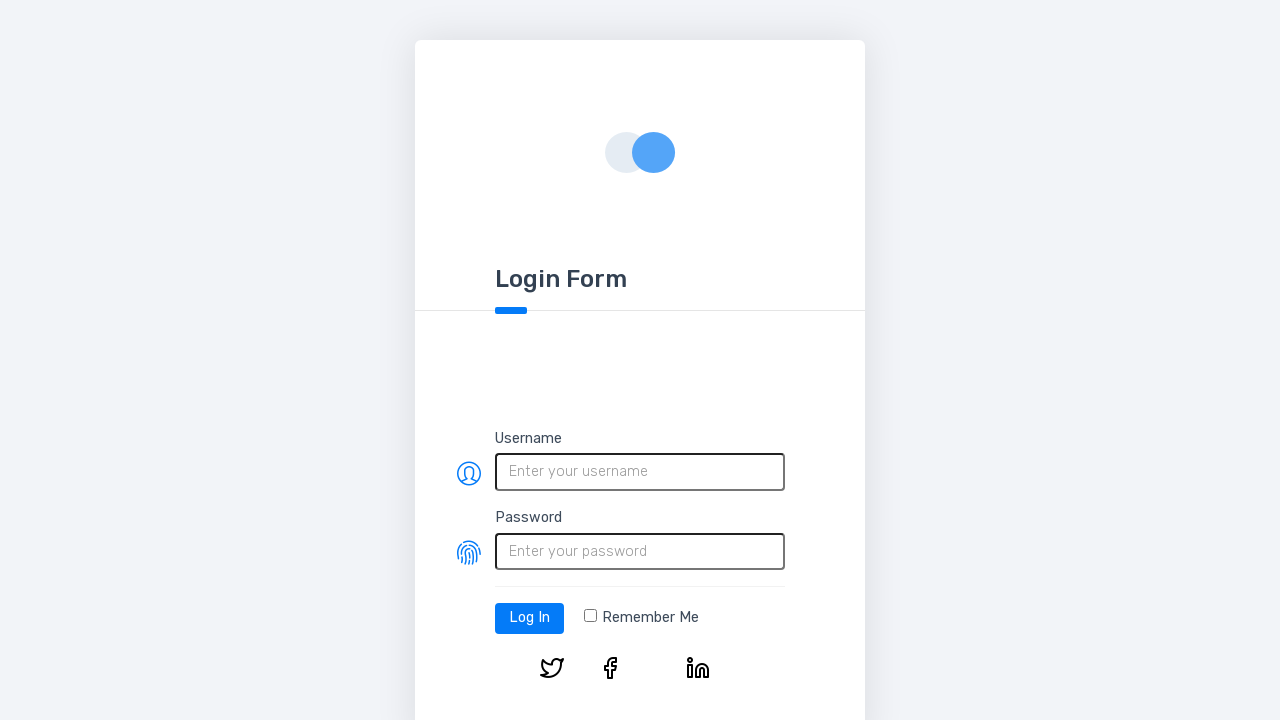

Cleared username field on #username
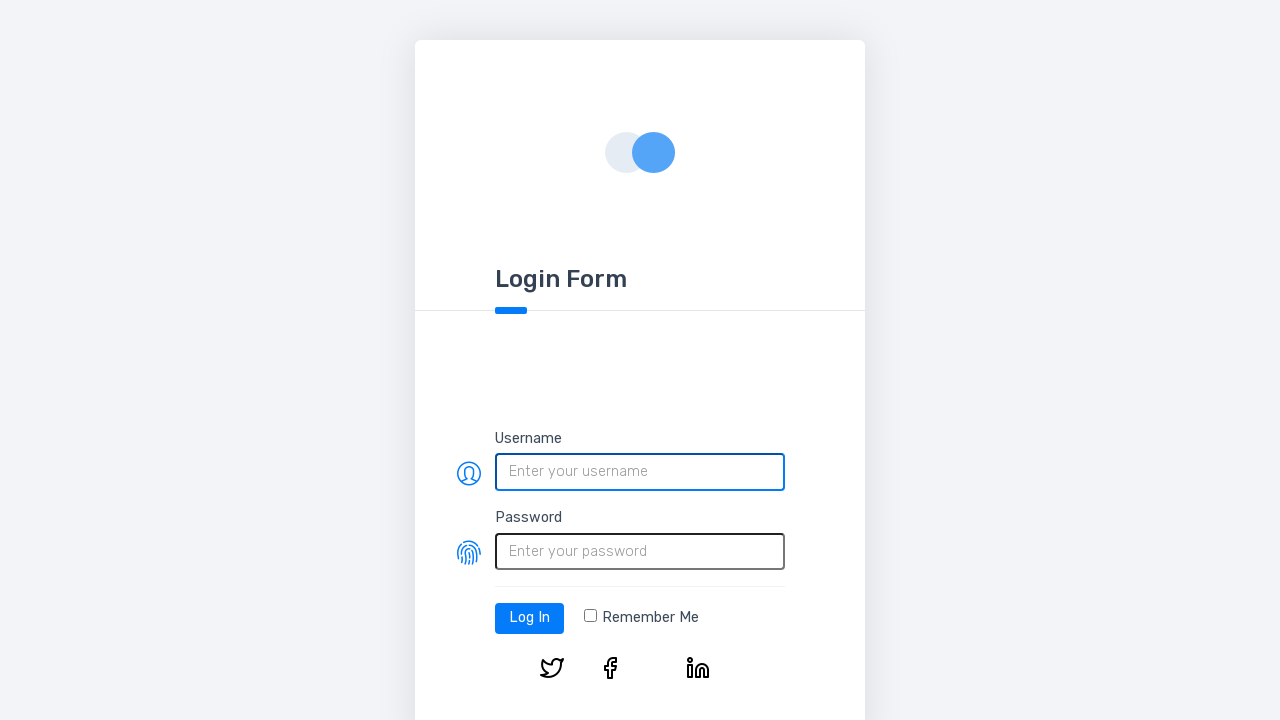

Filled password field with '1' on #password
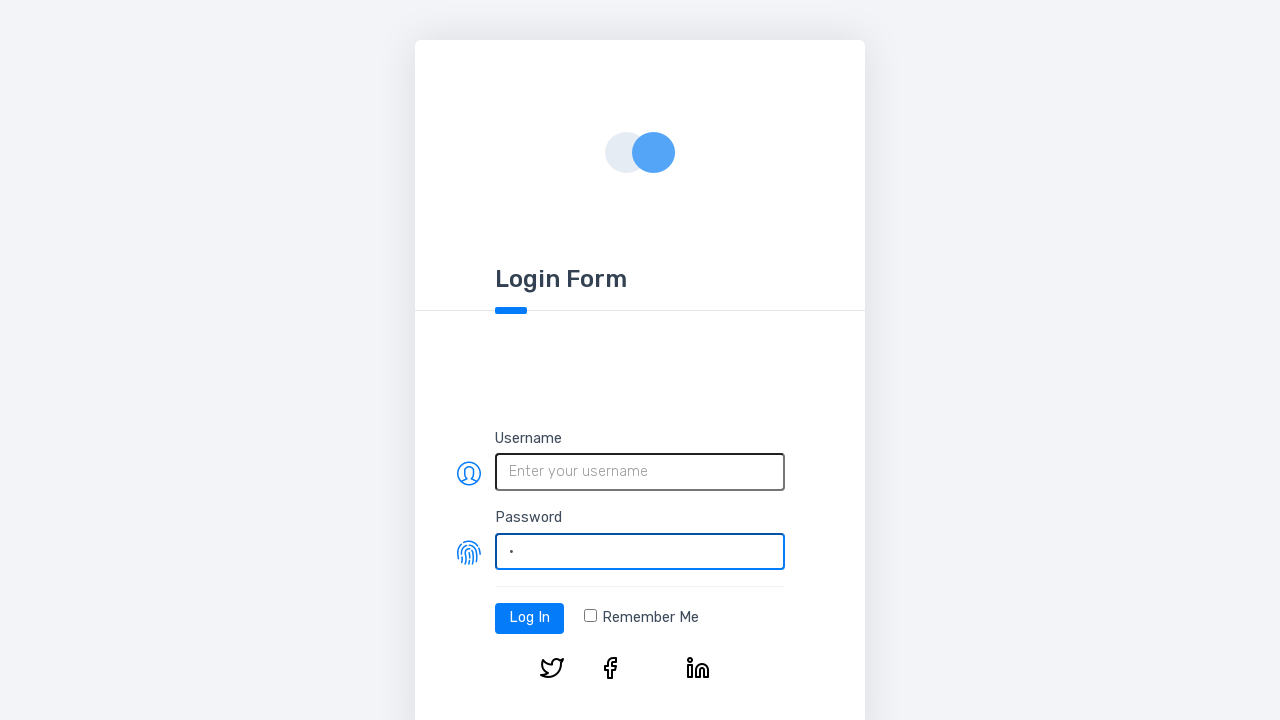

Clicked login button to submit form with empty username at (530, 618) on #log-in
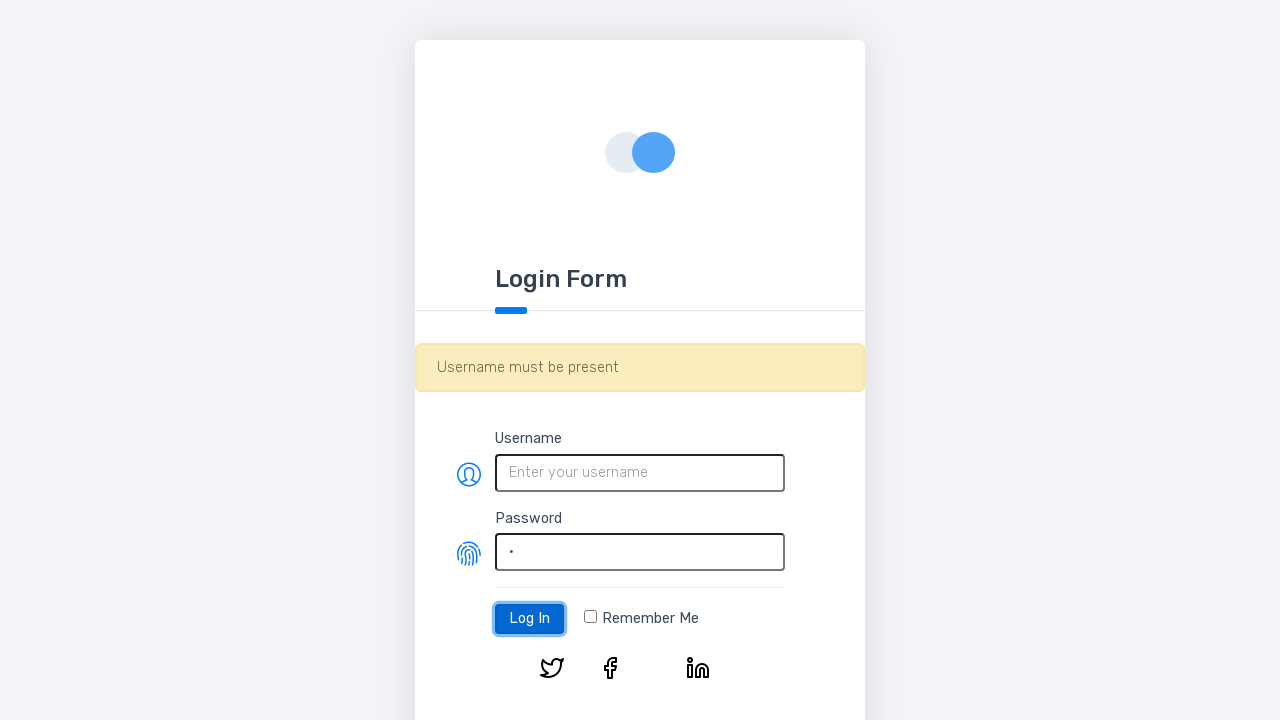

Validation alert message appeared
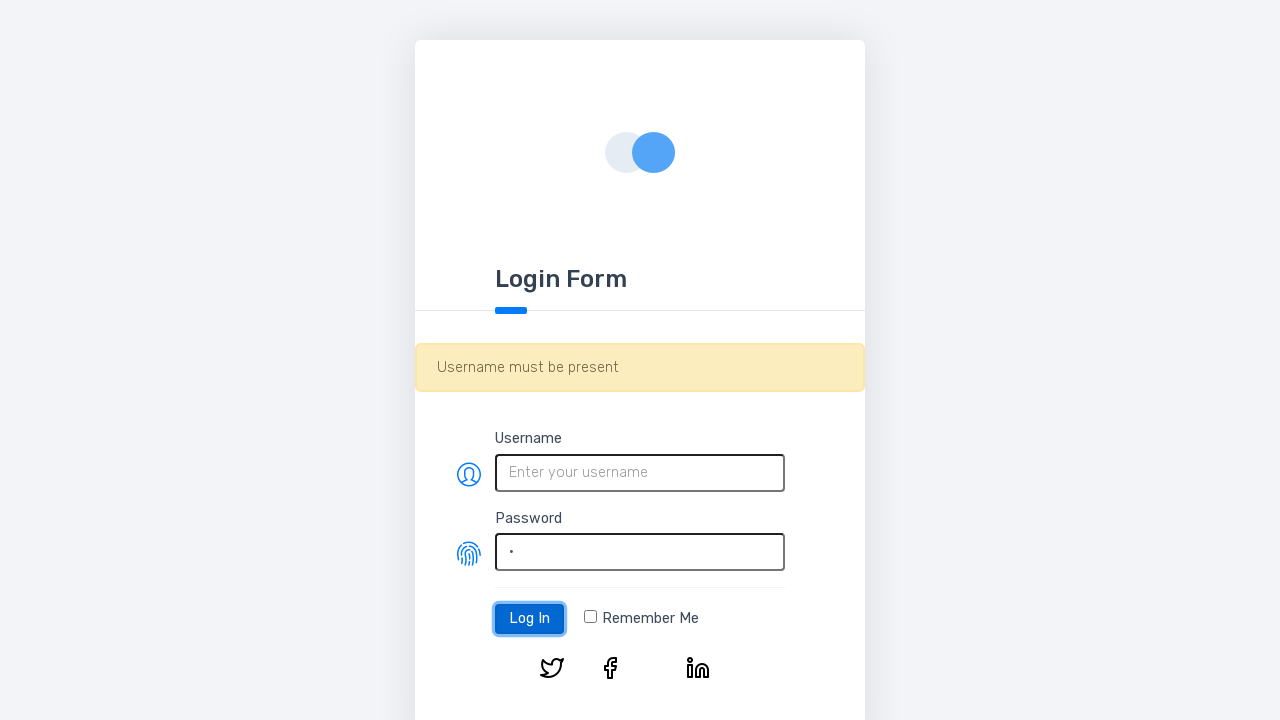

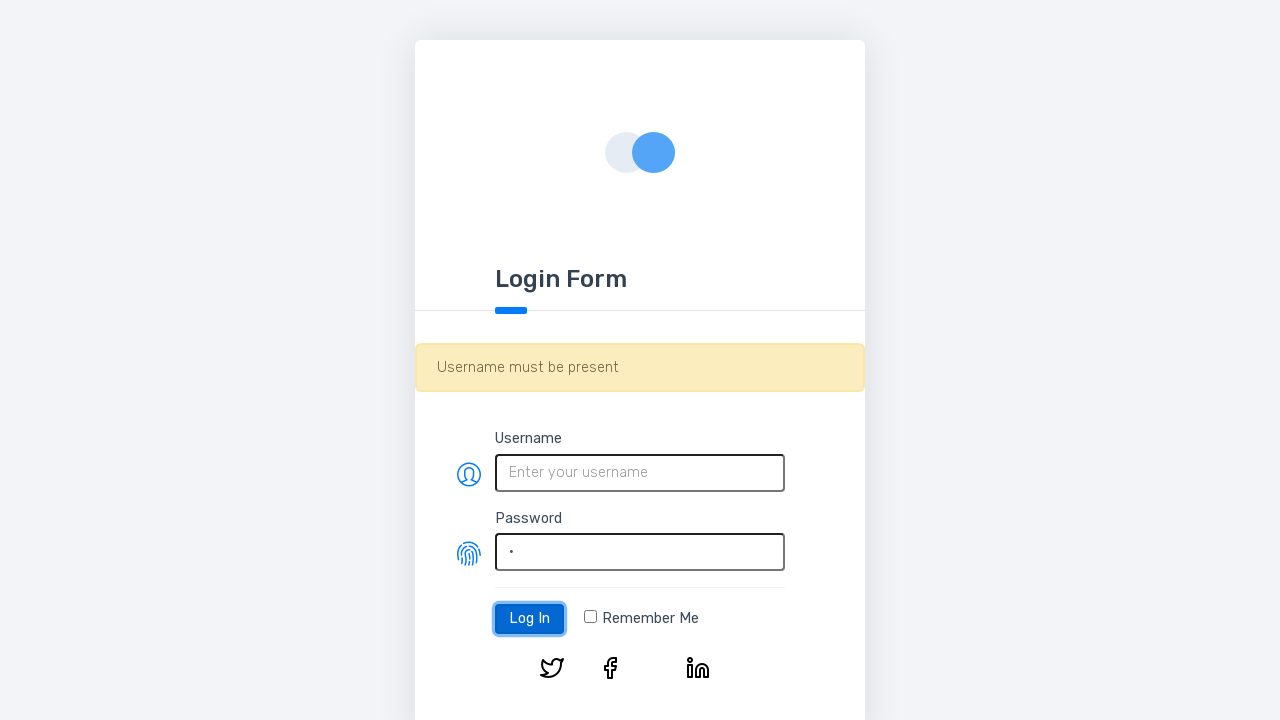